Tests search functionality on Guro District Office notice board

Starting URL: https://www.guro.go.kr/www/selectBbsNttList.do?bbsNo=663&key=1791&

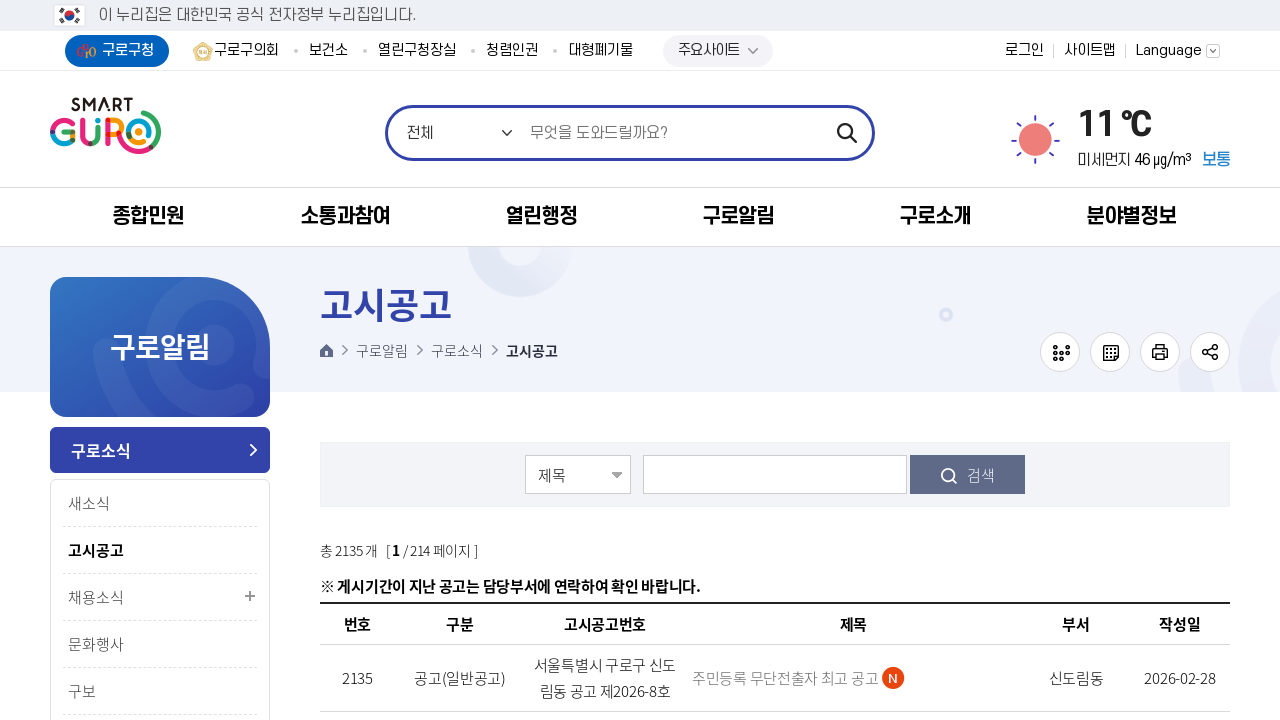

Filled search box with '시설' (facility) on #searchKrwd_search
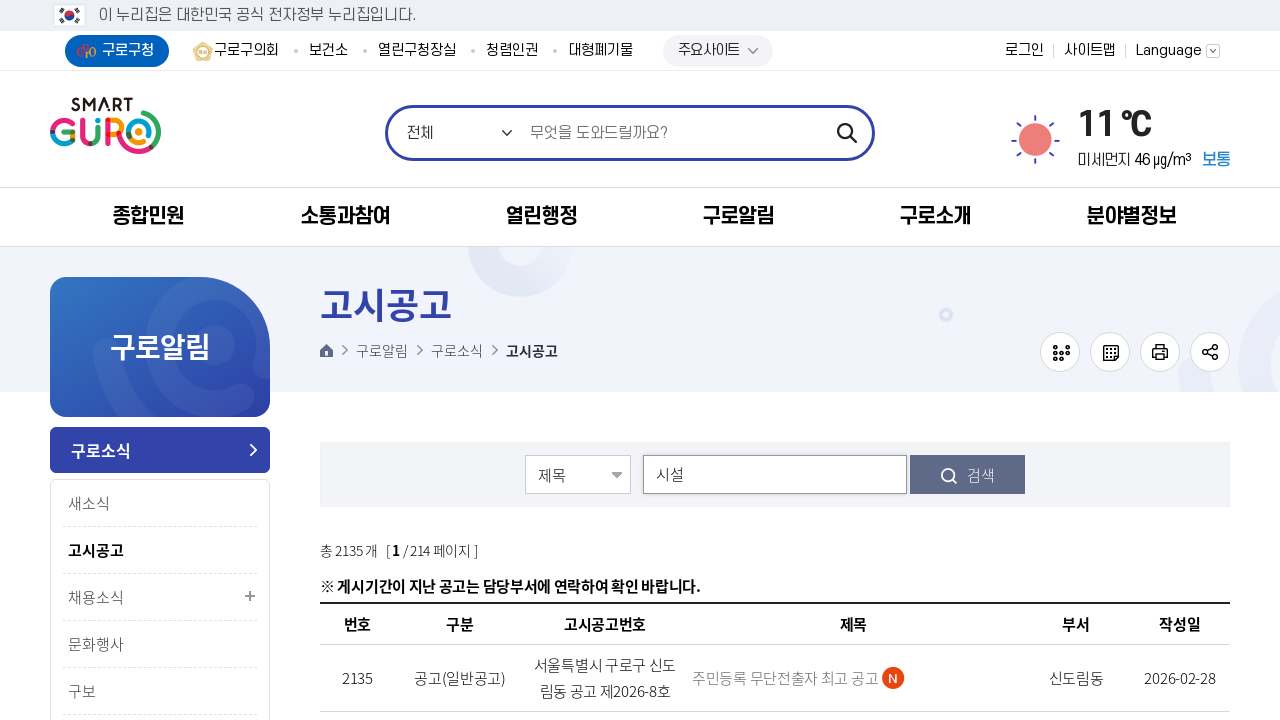

Clicked search button to perform search at (968, 474) on .p-button
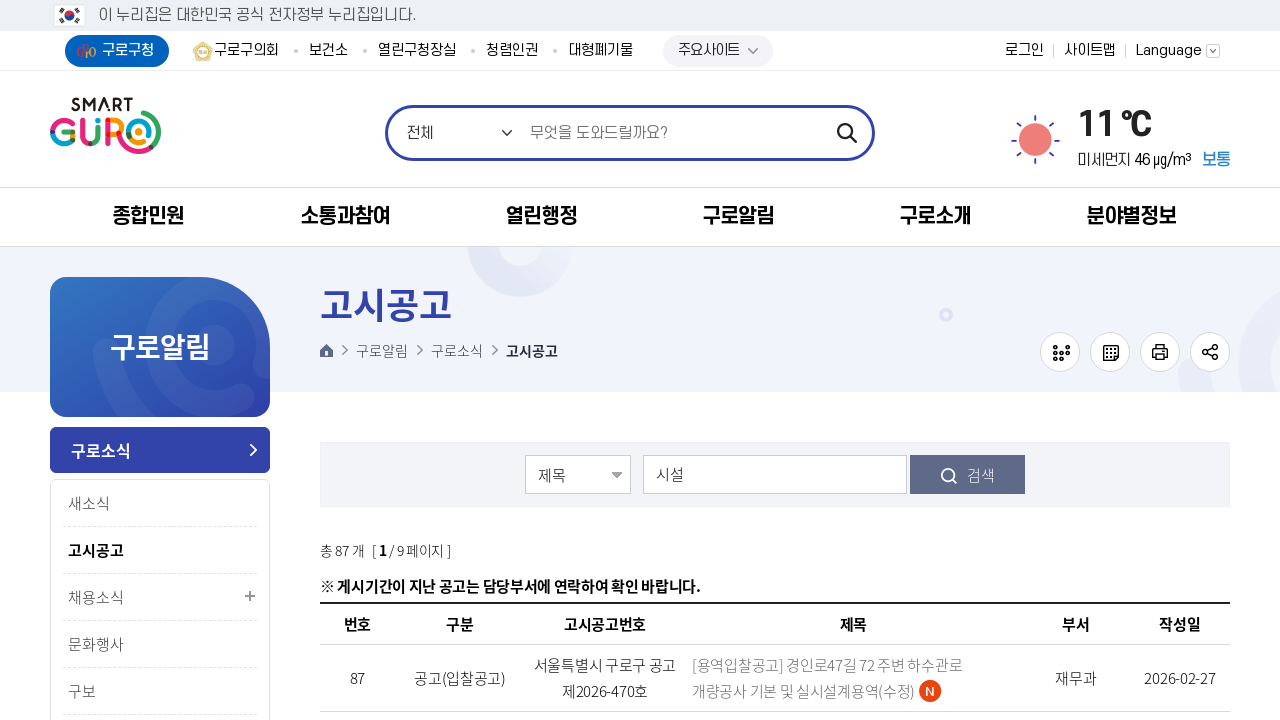

Search results loaded on notice board
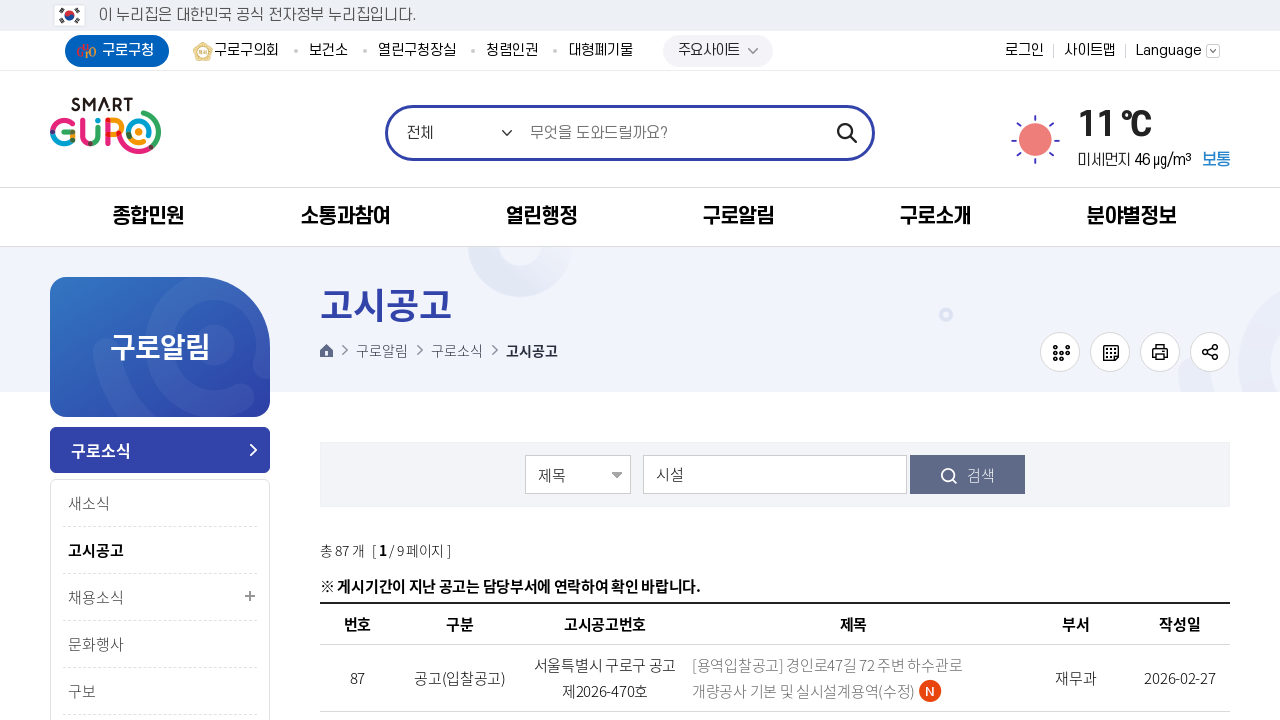

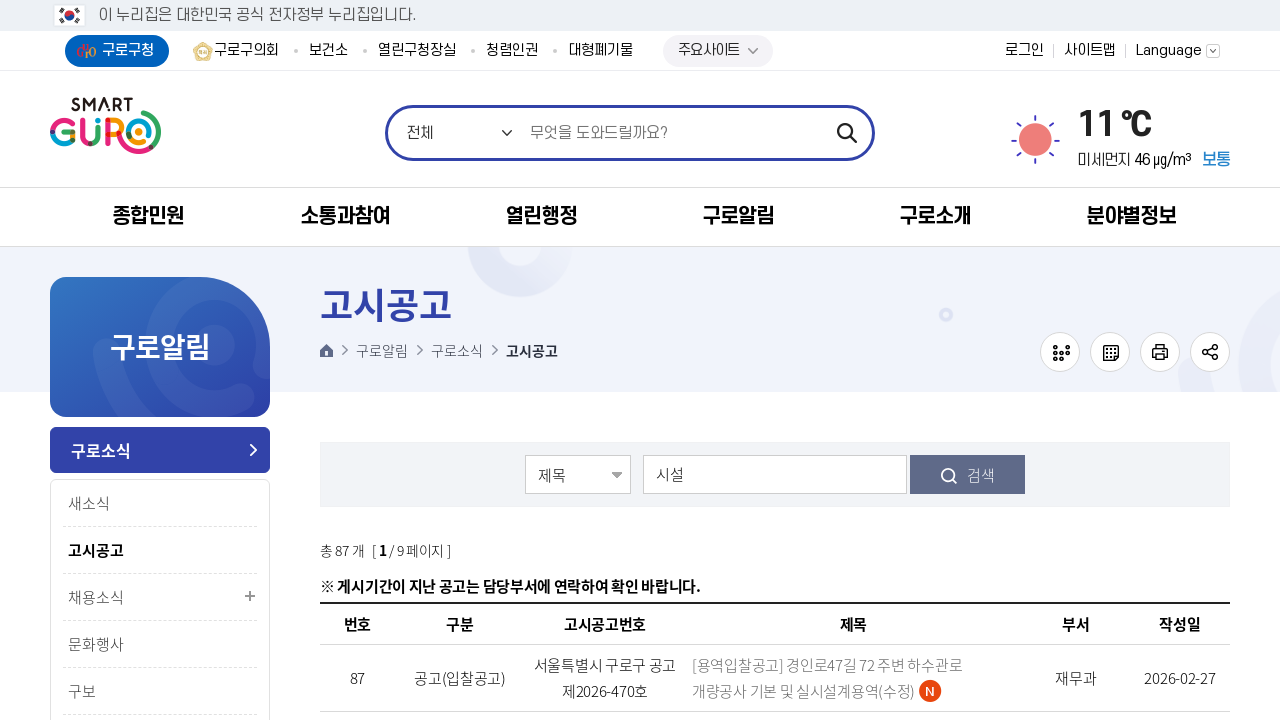